Waits for price to drop to $100, books the item, and solves a mathematical captcha to complete the process

Starting URL: http://suninjuly.github.io/explicit_wait2.html

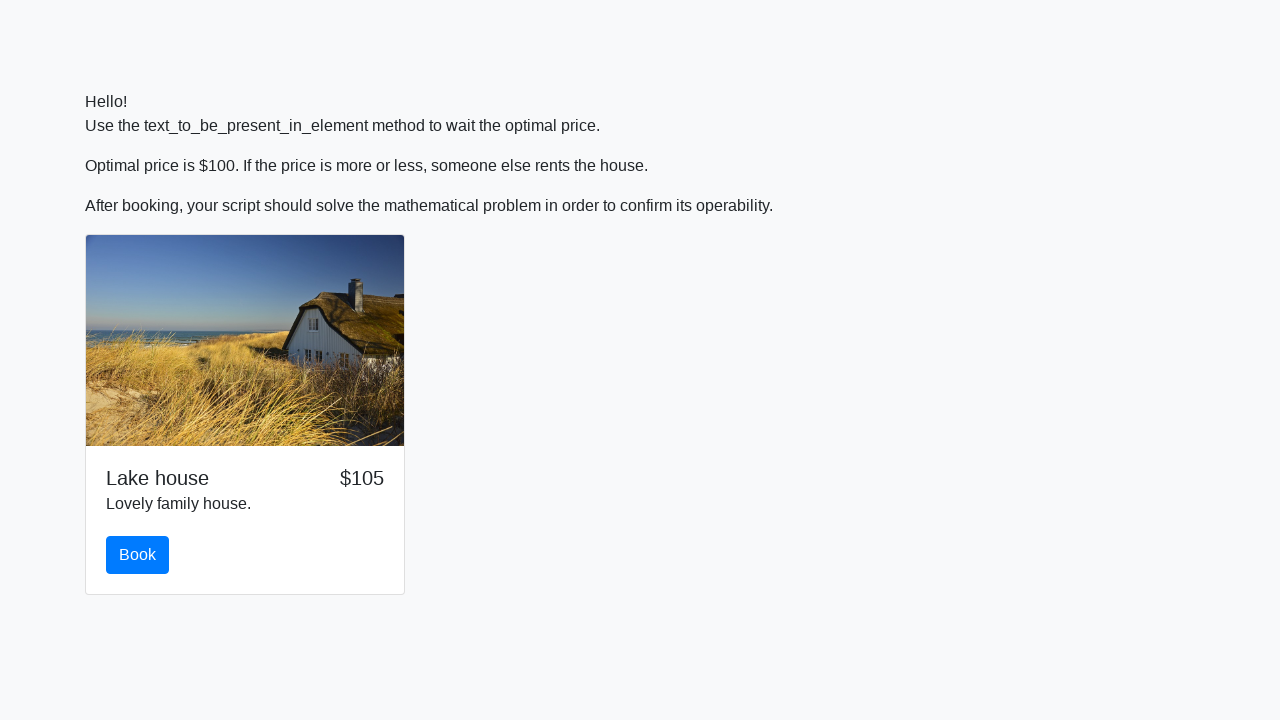

Waited for price to drop to $100
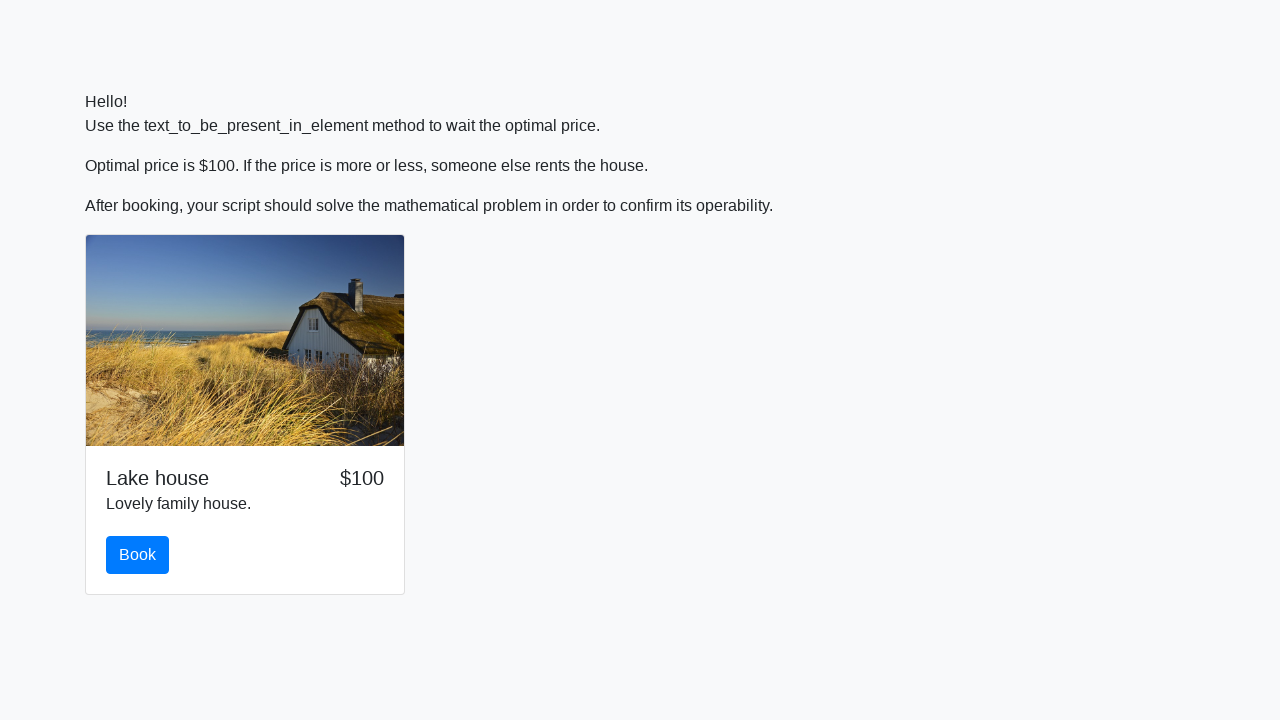

Clicked the book button at (138, 555) on #book
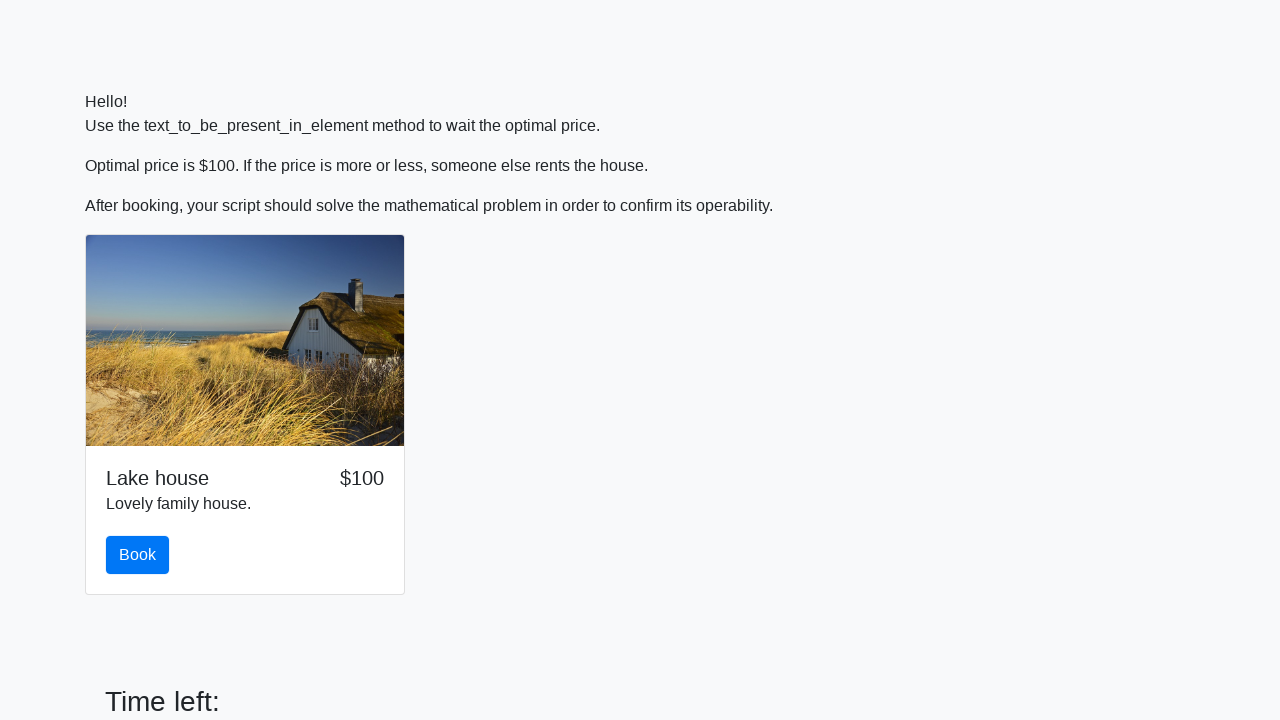

Retrieved input value for calculation: 156
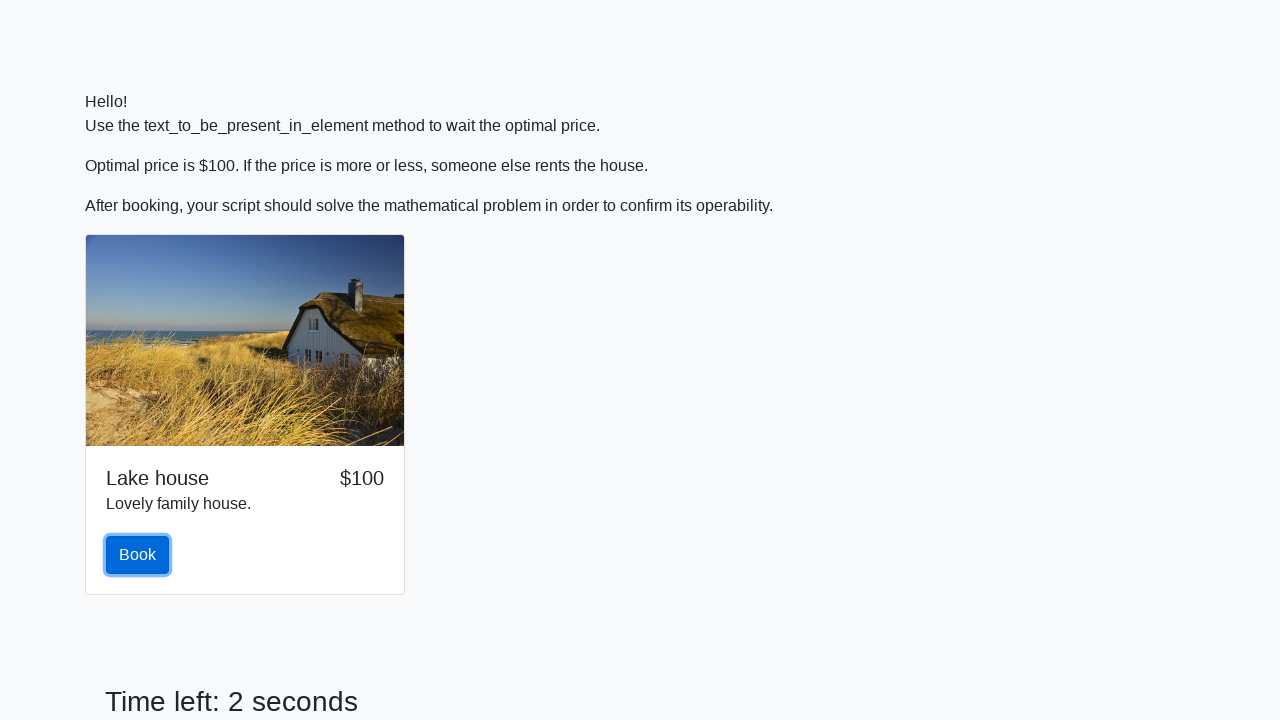

Calculated mathematical captcha answer: 2.3590992006367464
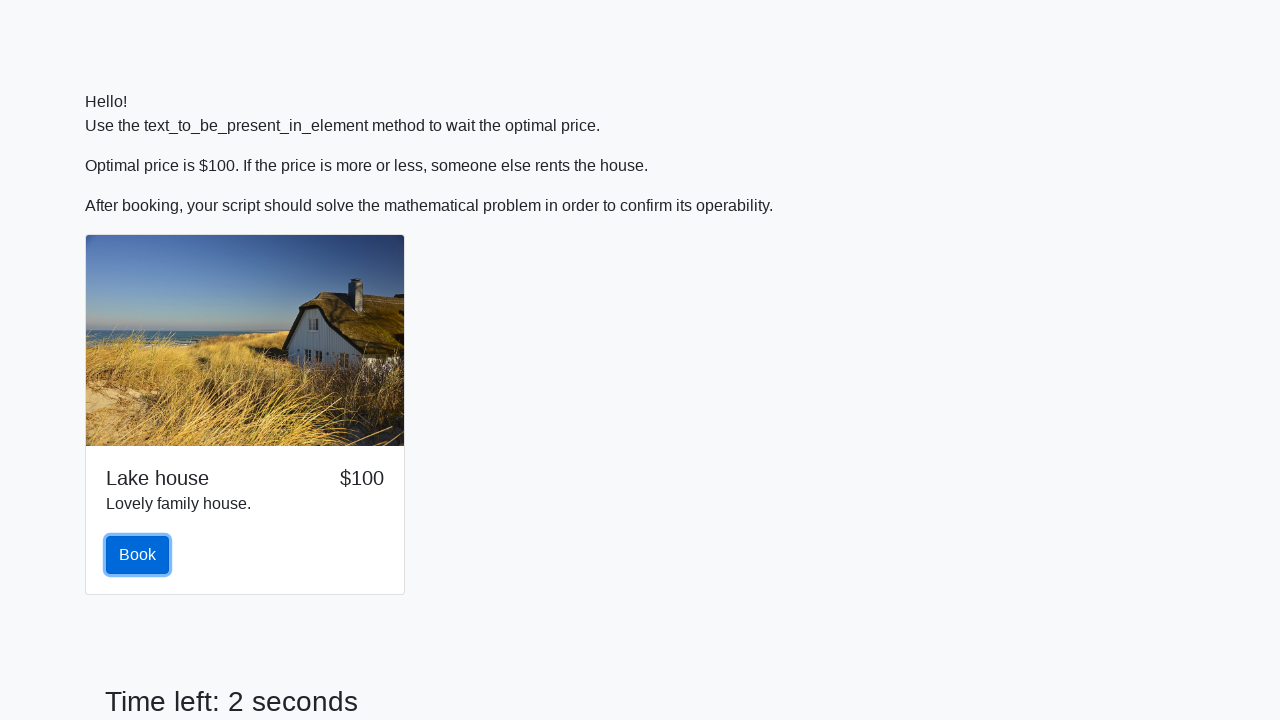

Filled the answer field with calculated value on #answer
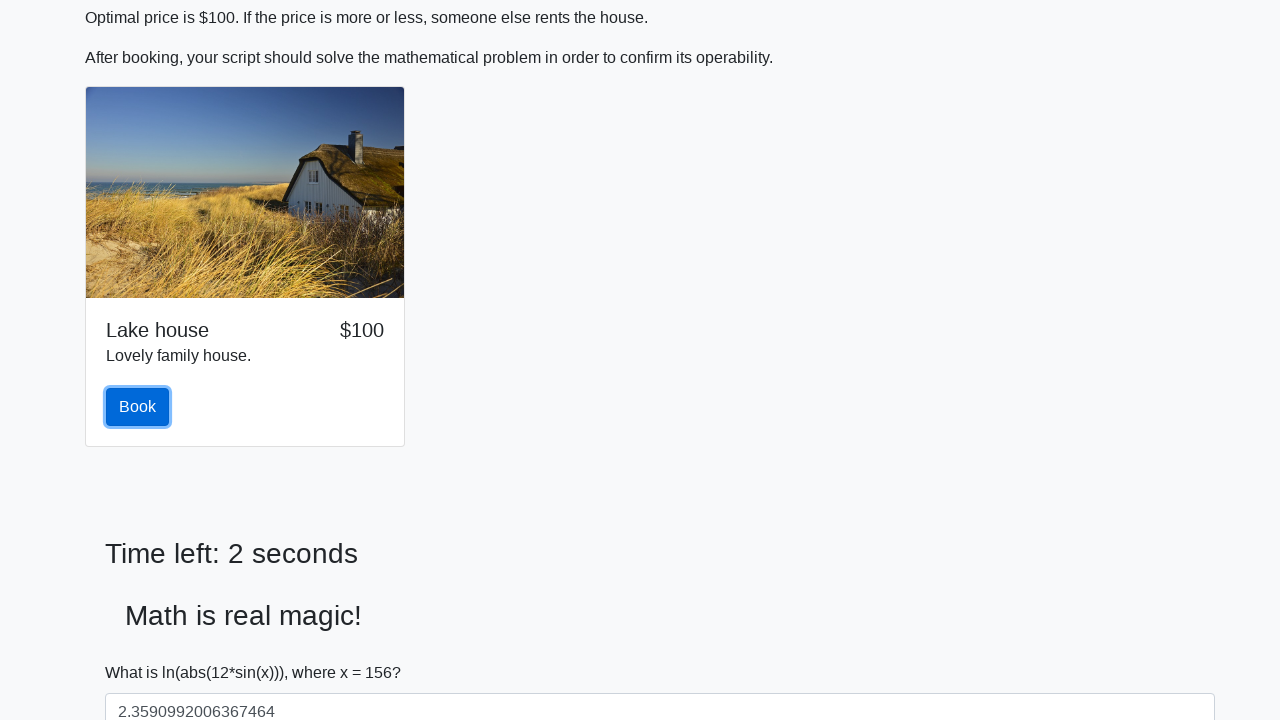

Clicked solve button to complete the process at (143, 651) on #solve
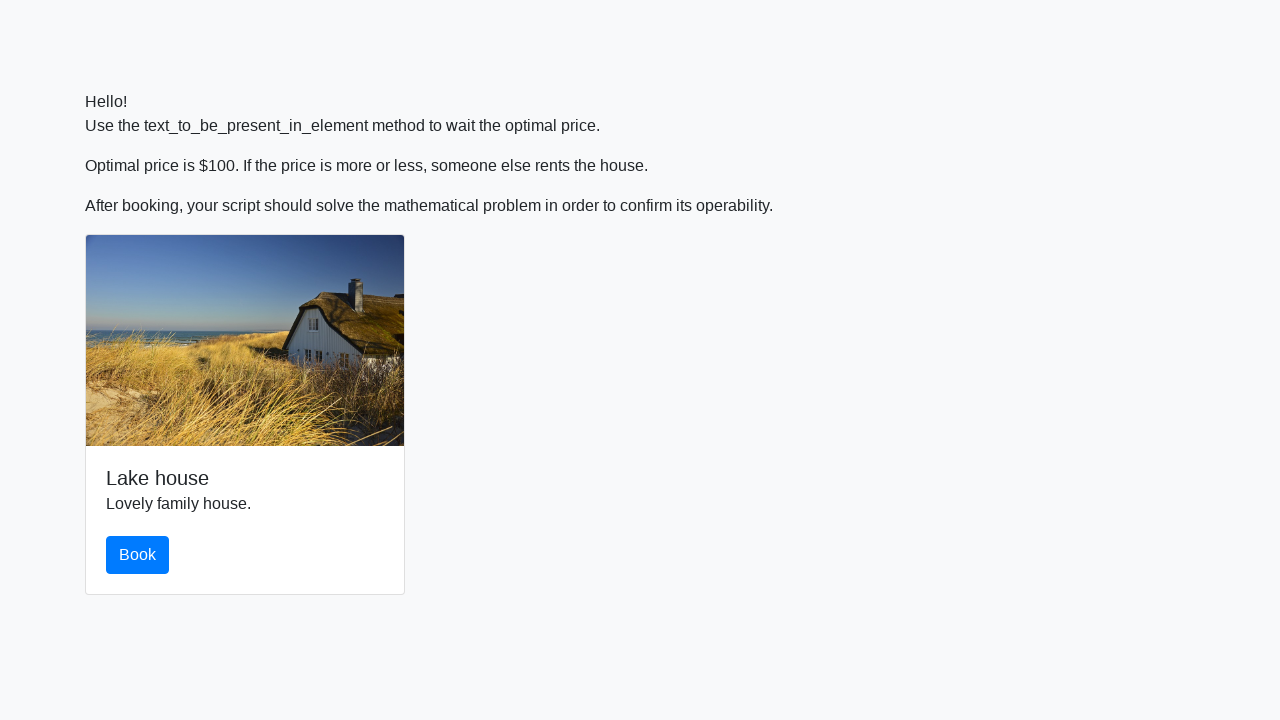

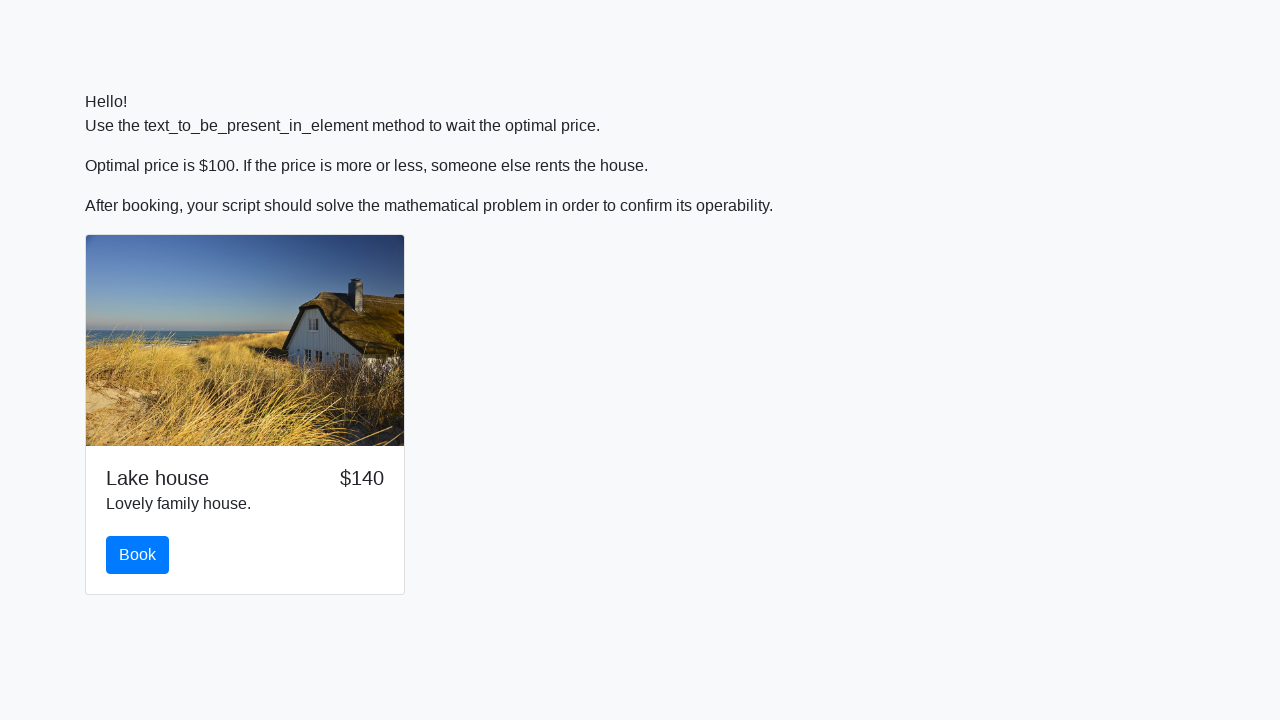